Tests JavaScript information alert by clicking a button, accepting the alert, and verifying the success message is displayed.

Starting URL: https://loopcamp.vercel.app/javascript-alerts.html

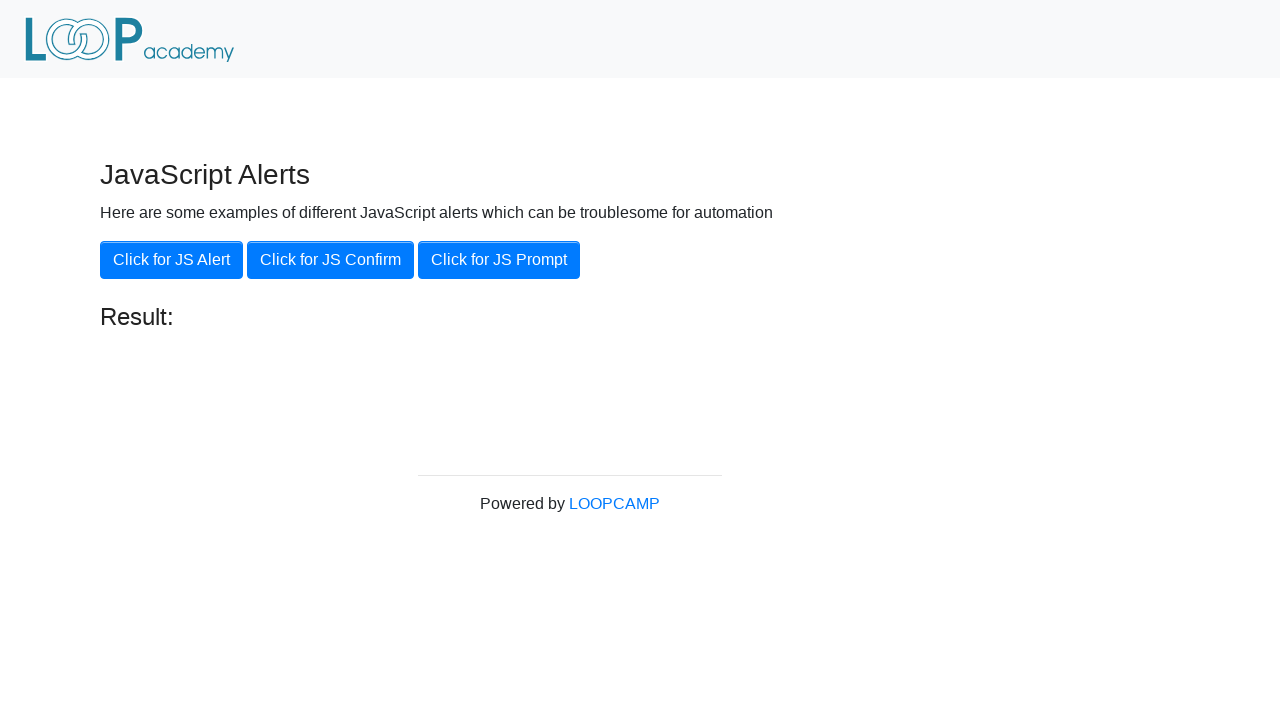

Clicked the JS Alert button at (172, 260) on xpath=//button[.='Click for JS Alert']
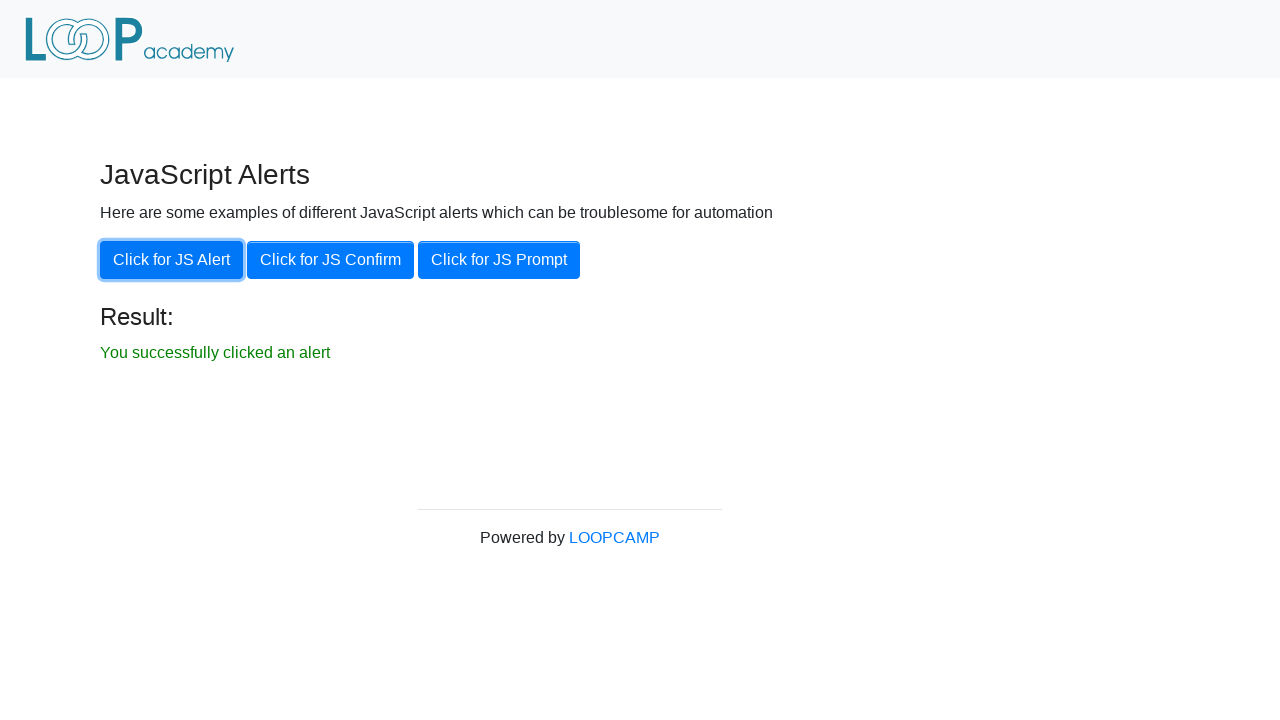

Set up dialog handler and clicked JS Alert button at (172, 260) on xpath=//button[.='Click for JS Alert']
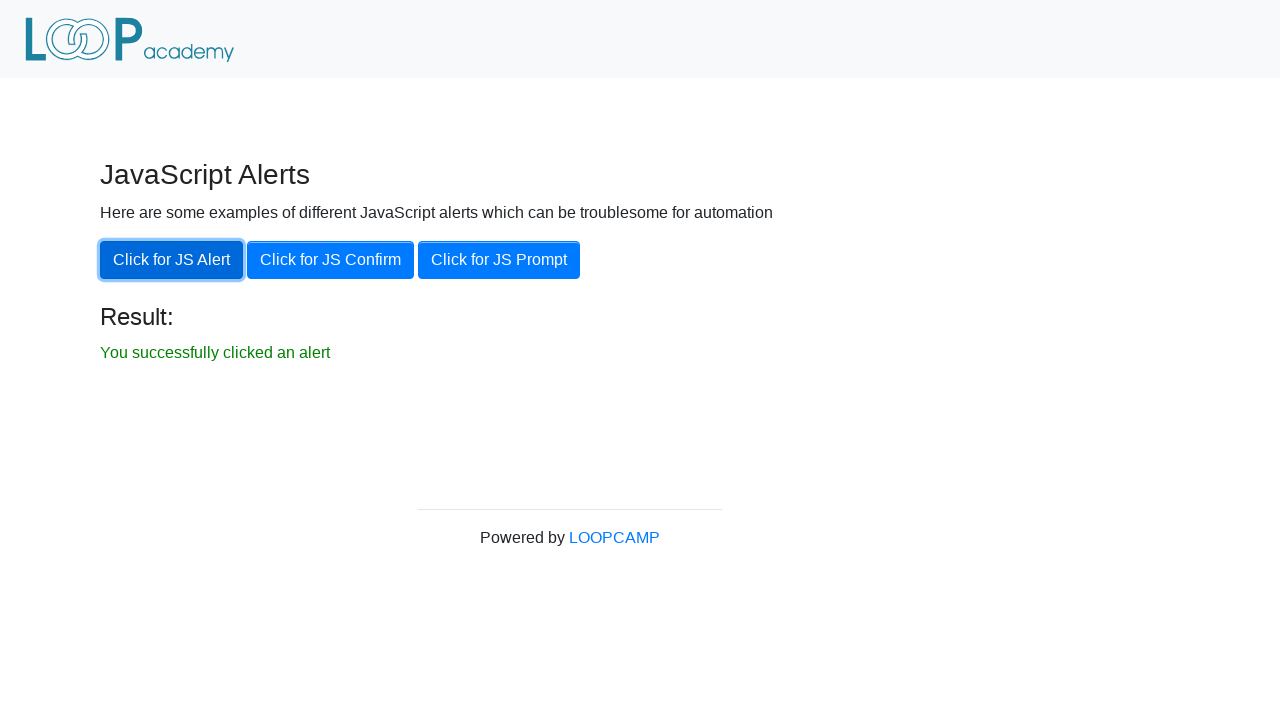

Set up one-time dialog handler and clicked JS Alert button at (172, 260) on xpath=//button[.='Click for JS Alert']
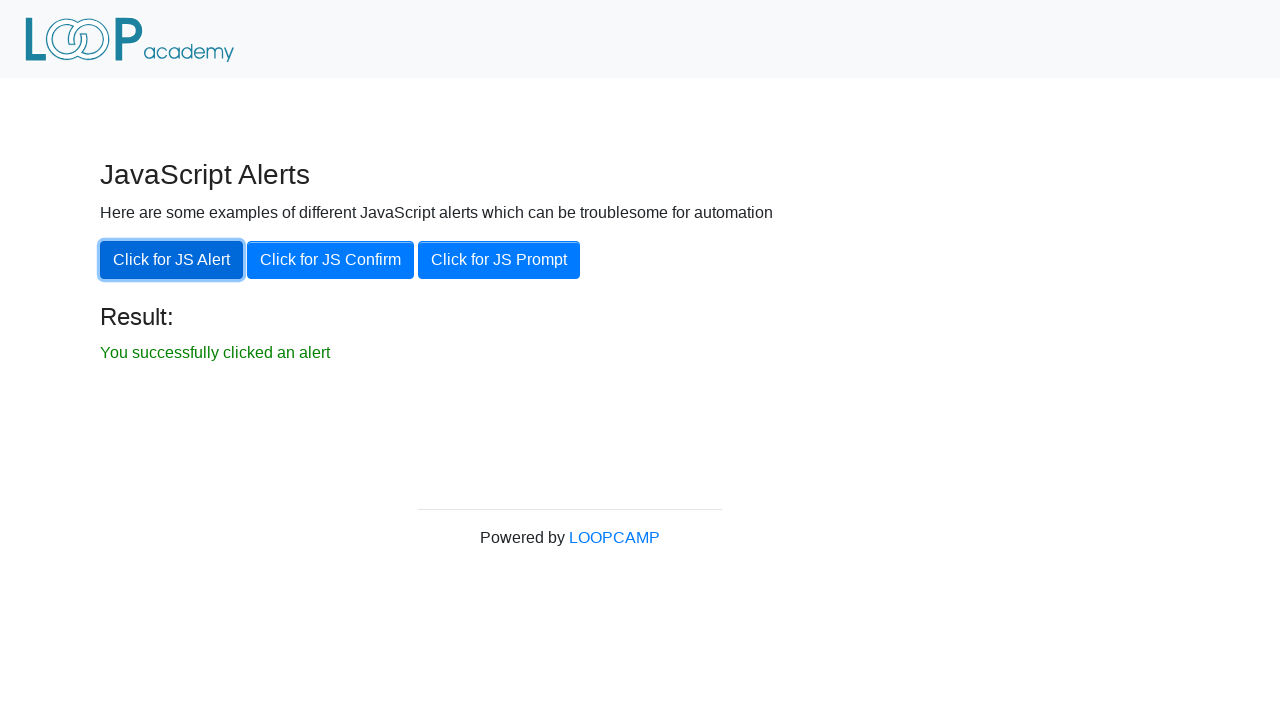

Success message result element loaded
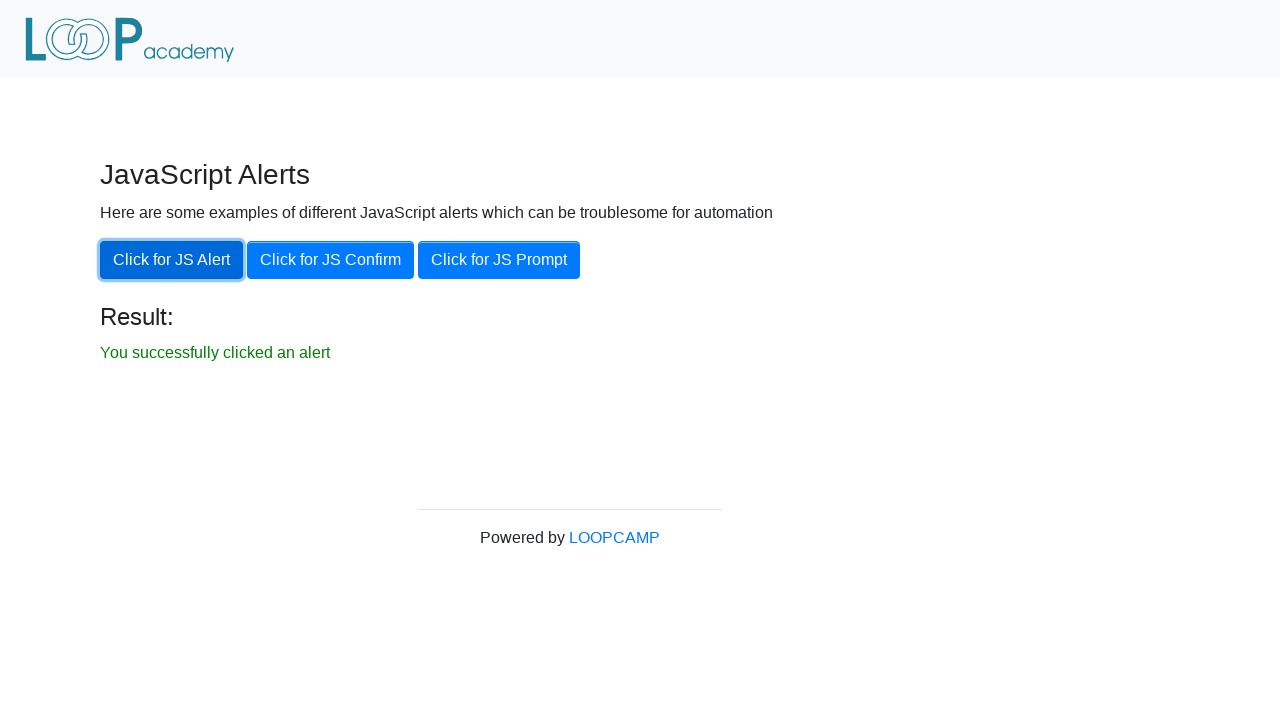

Retrieved result text: 'You successfully clicked an alert'
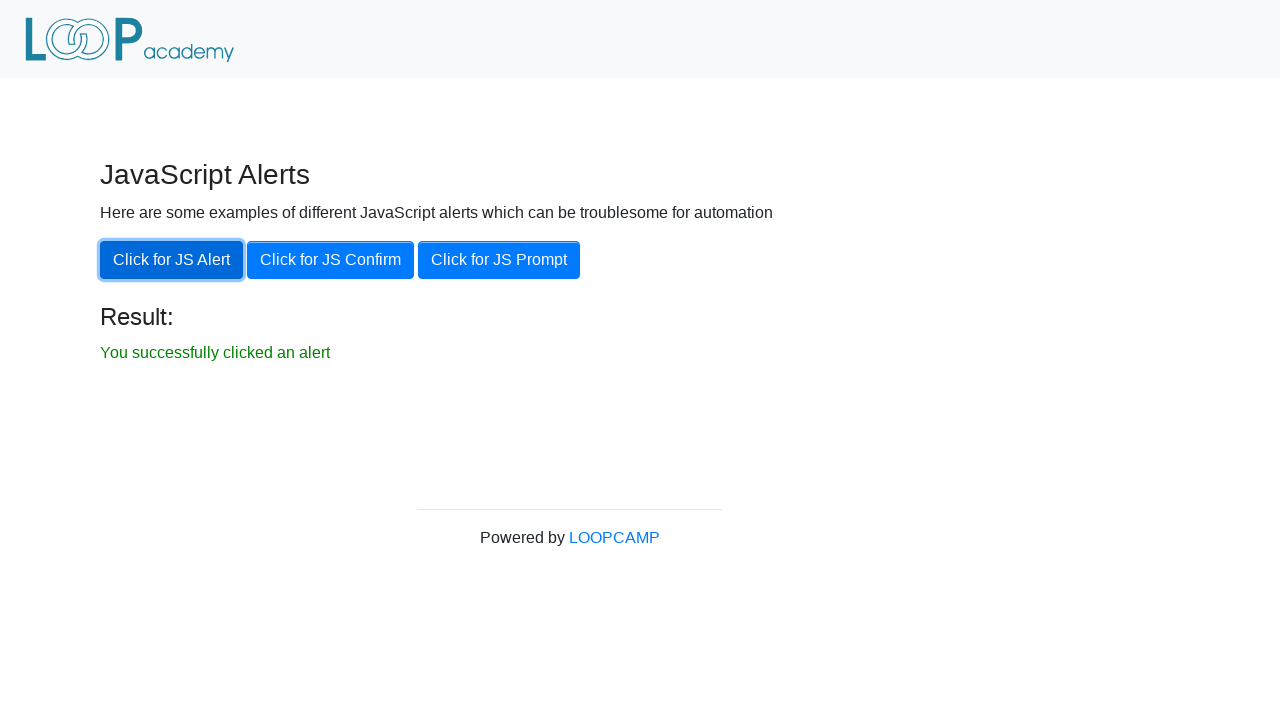

Verified success message matches expected text
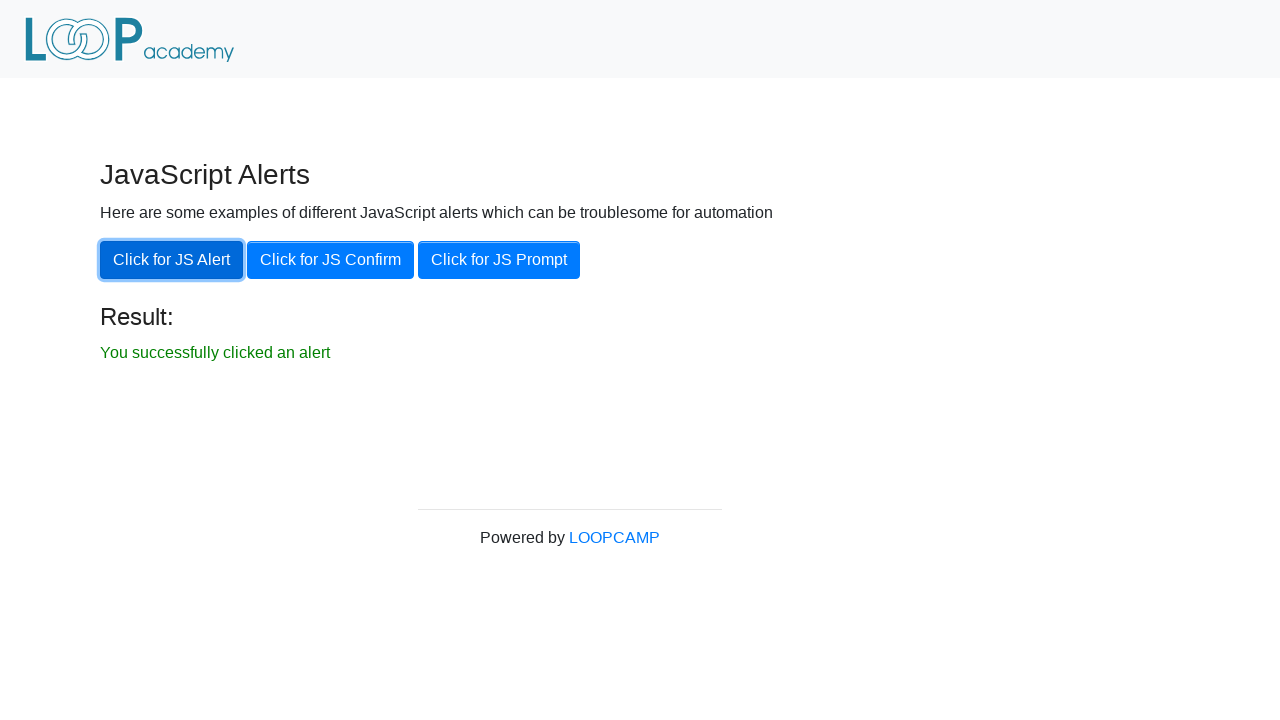

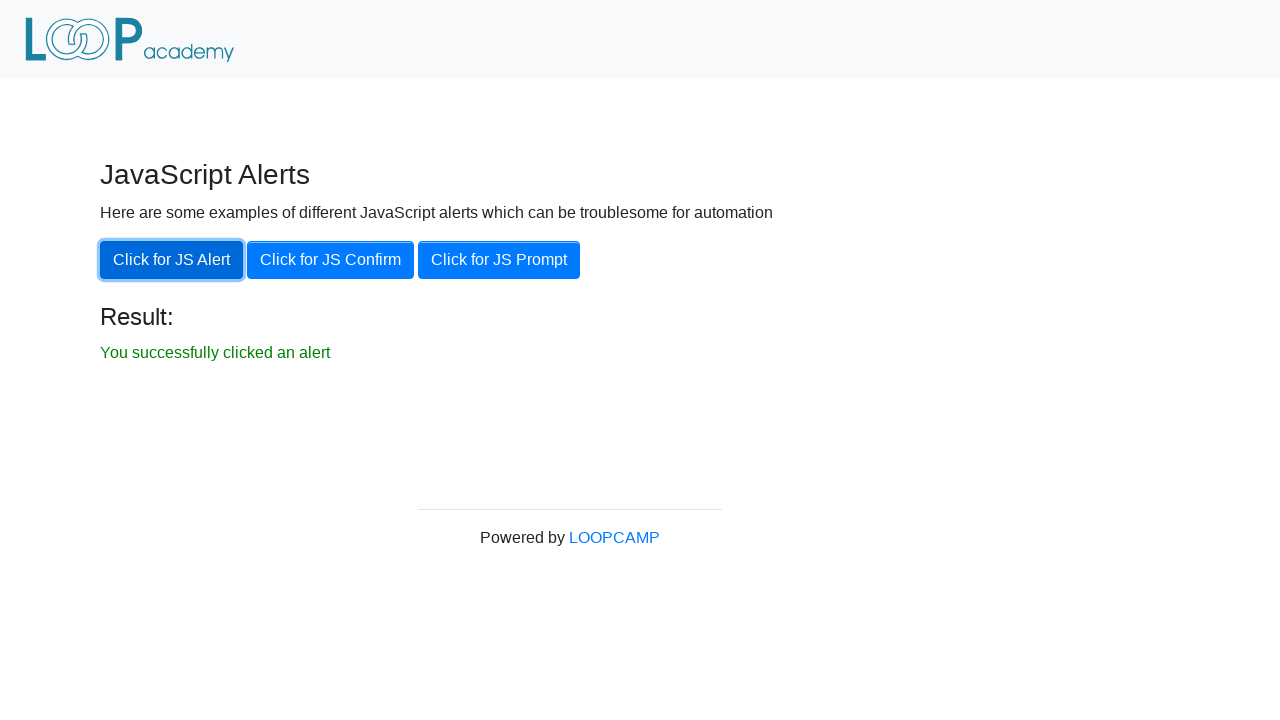